Tests JavaScript alert handling by triggering different types of alerts and accepting/dismissing them

Starting URL: https://demoqa.com/alerts

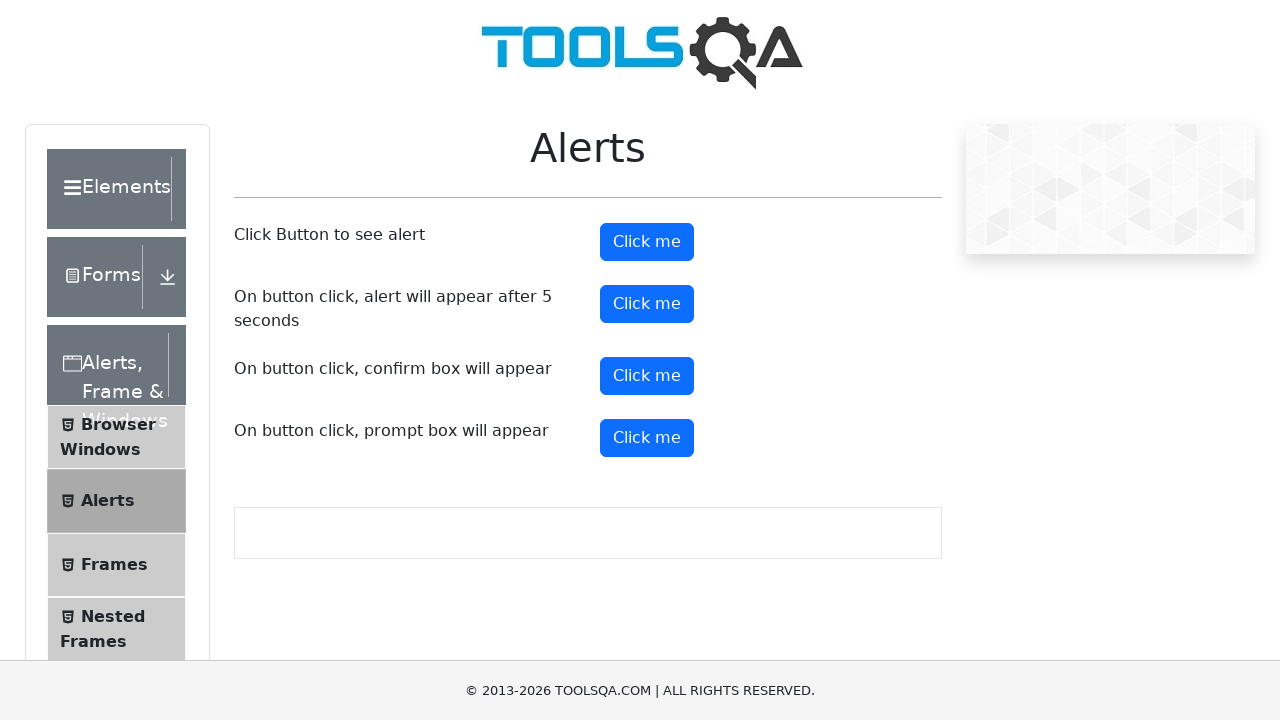

Clicked button to trigger first alert at (647, 242) on #alertButton
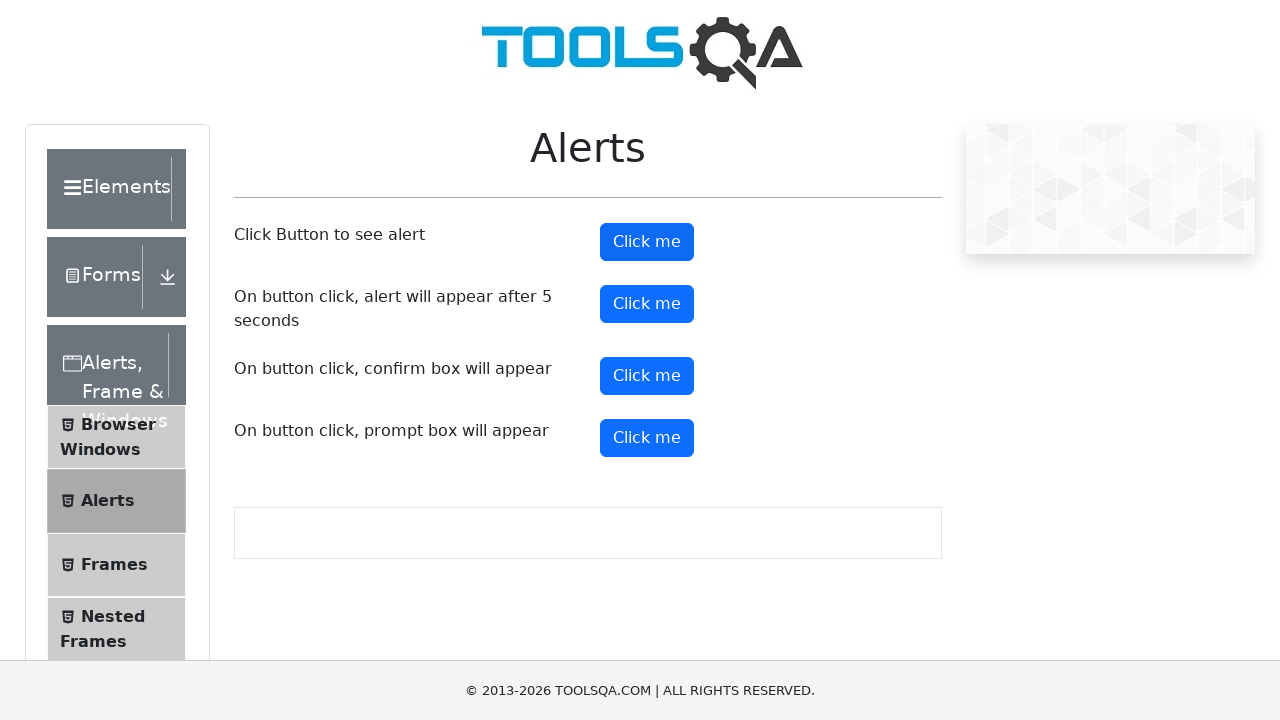

Set up dialog handler to accept alerts
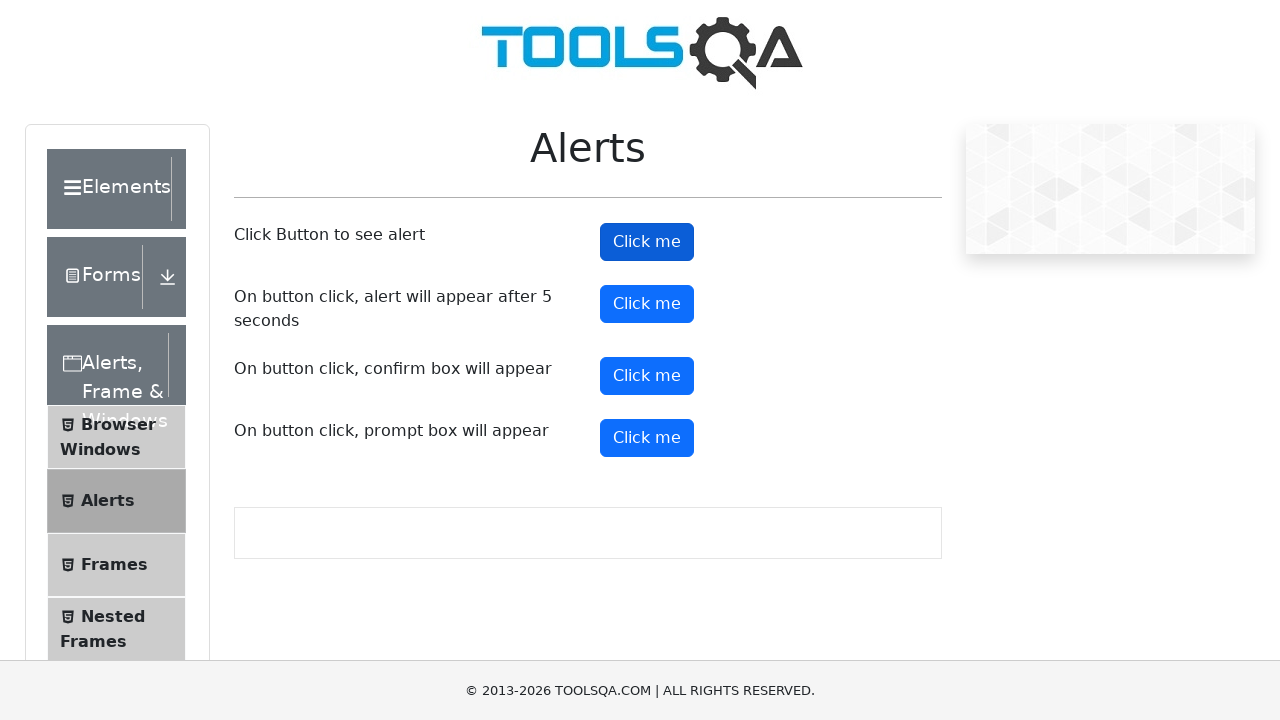

Clicked button to trigger timer-based alert at (647, 304) on #timerAlertButton
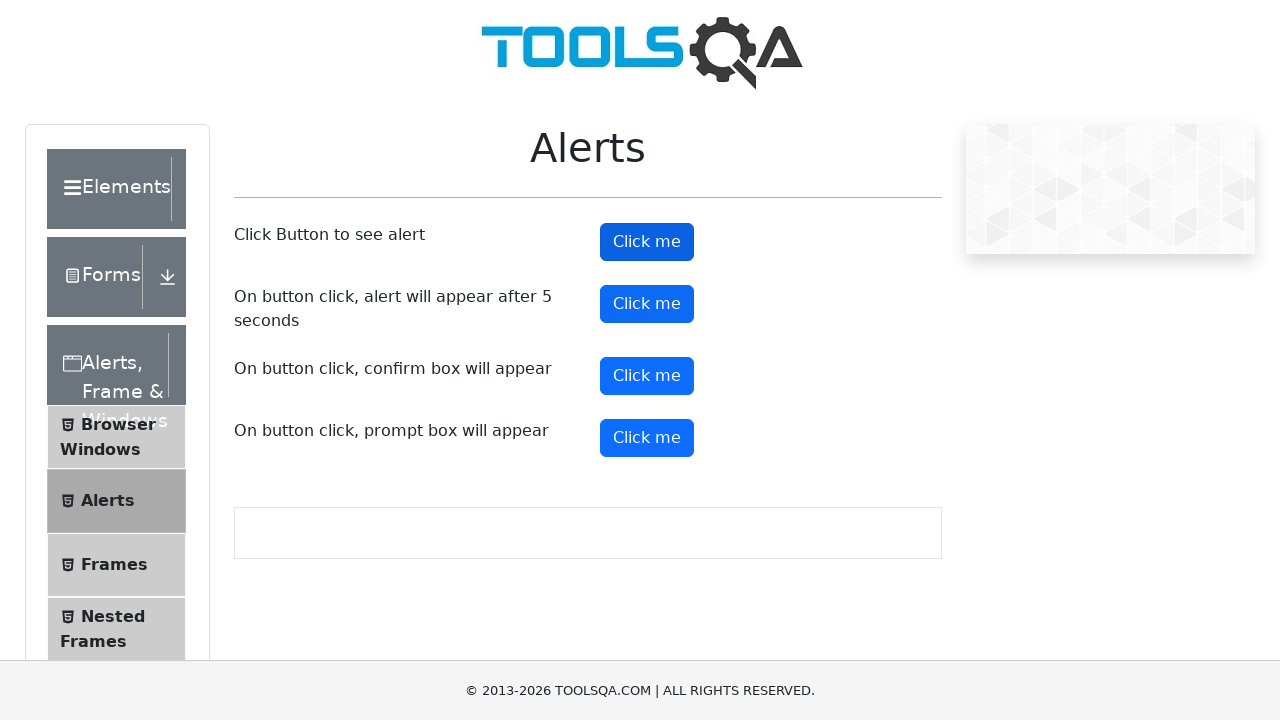

Set up dialog handler to dismiss alerts and print message
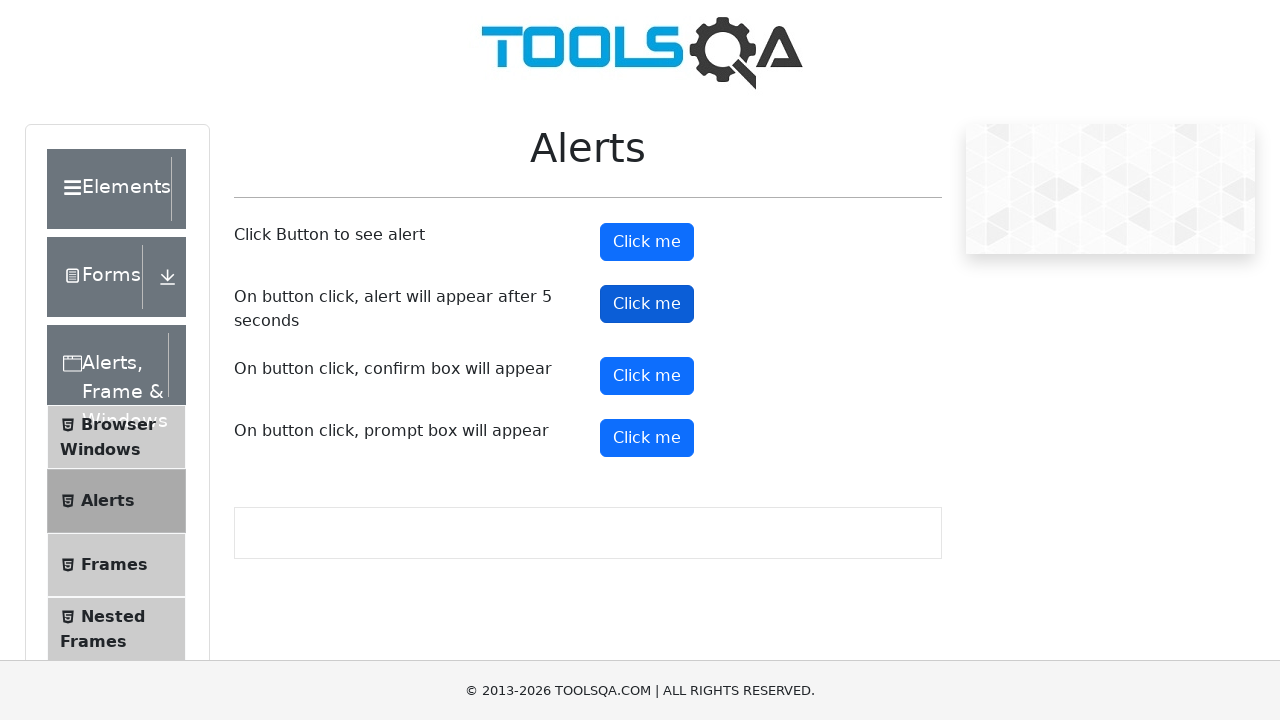

Waited 6 seconds for timer-based alert to appear and be dismissed
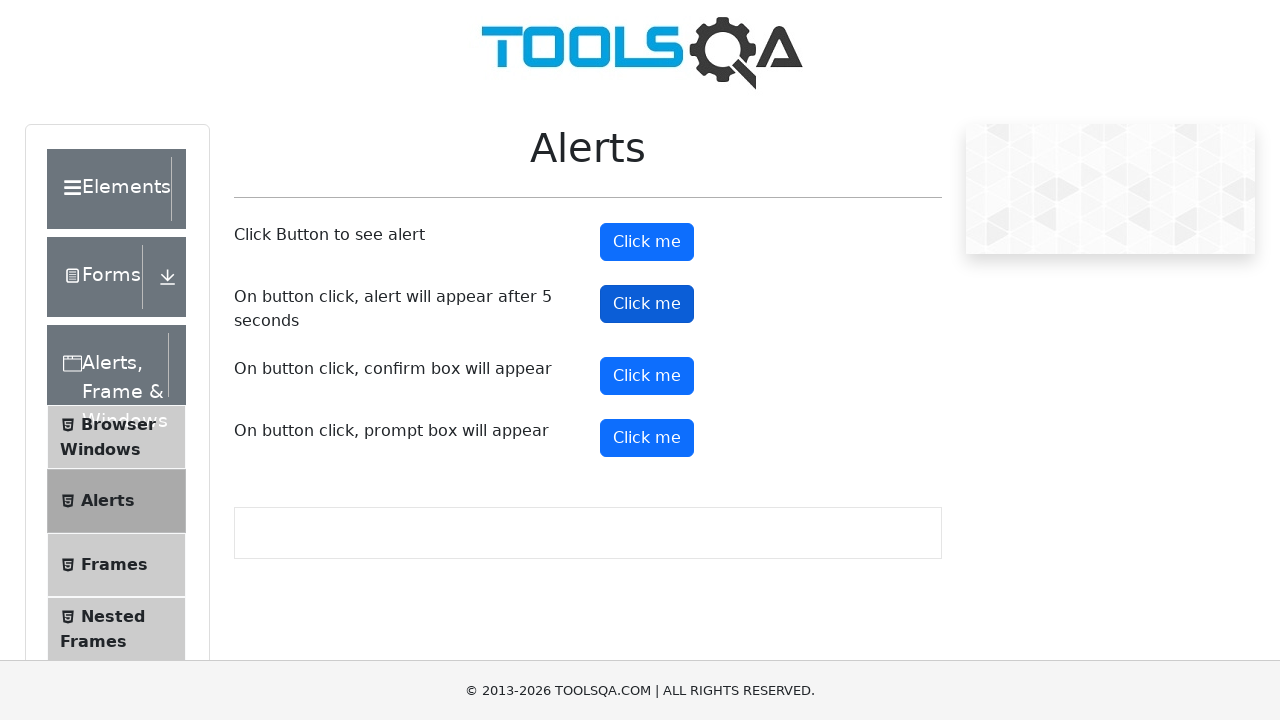

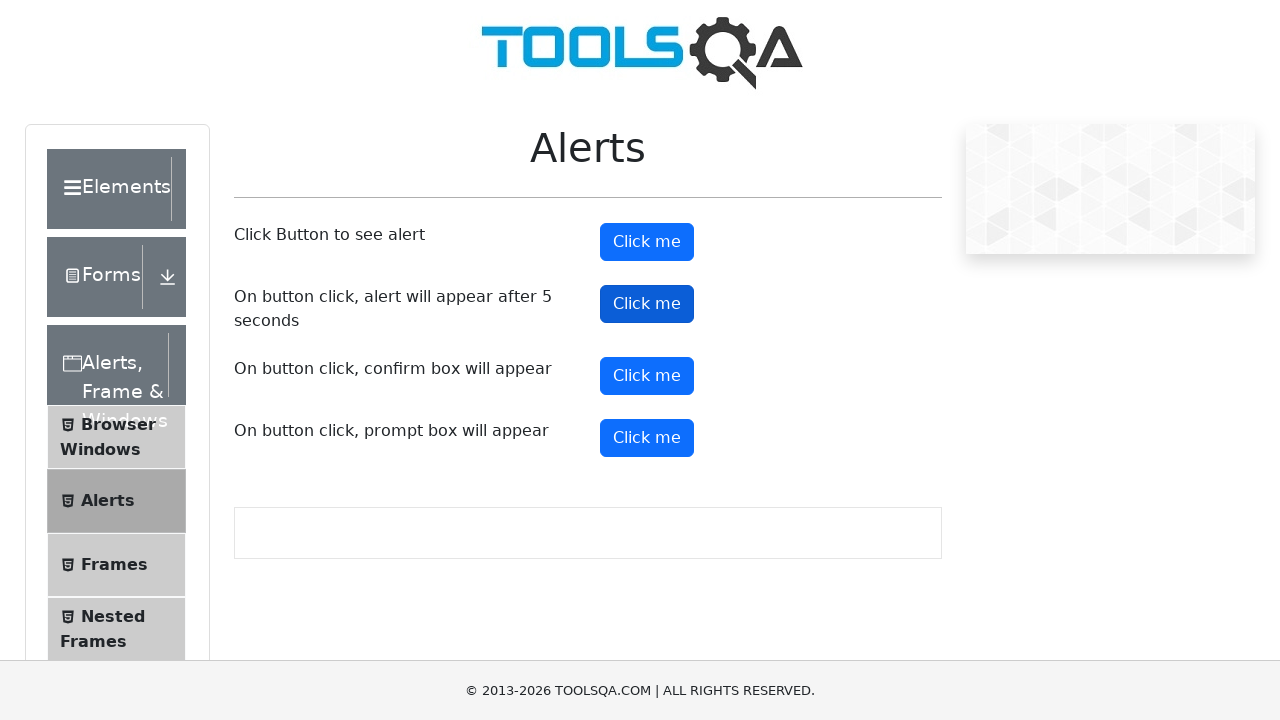